Tests drag and drop functionality within an iframe by dragging an element from source to target location

Starting URL: https://jqueryui.com/droppable/

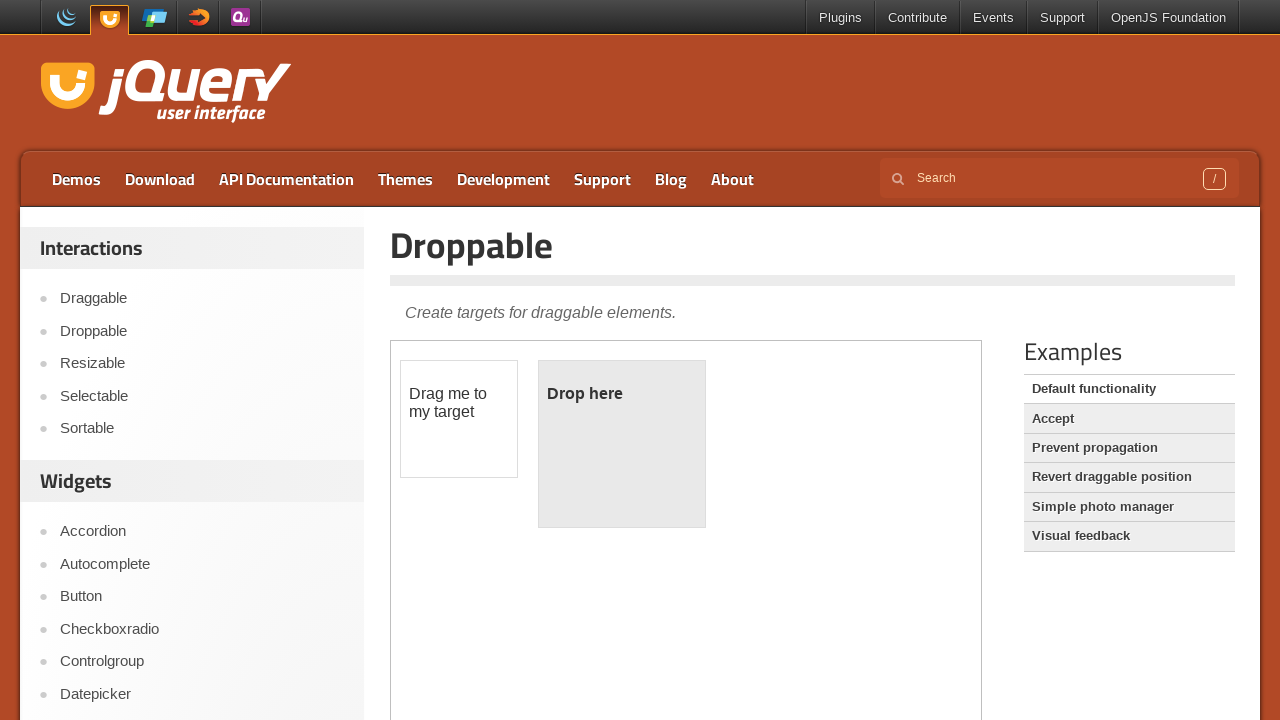

Located the demo iframe element
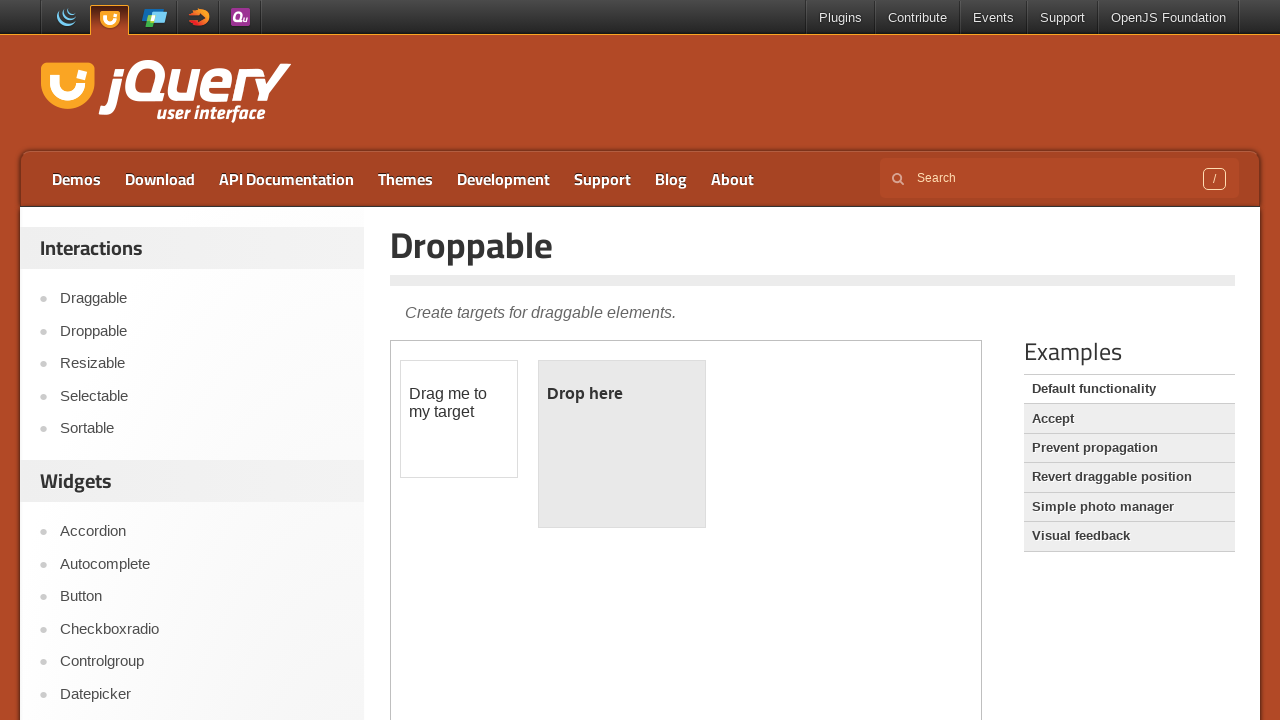

Located the draggable element within the iframe
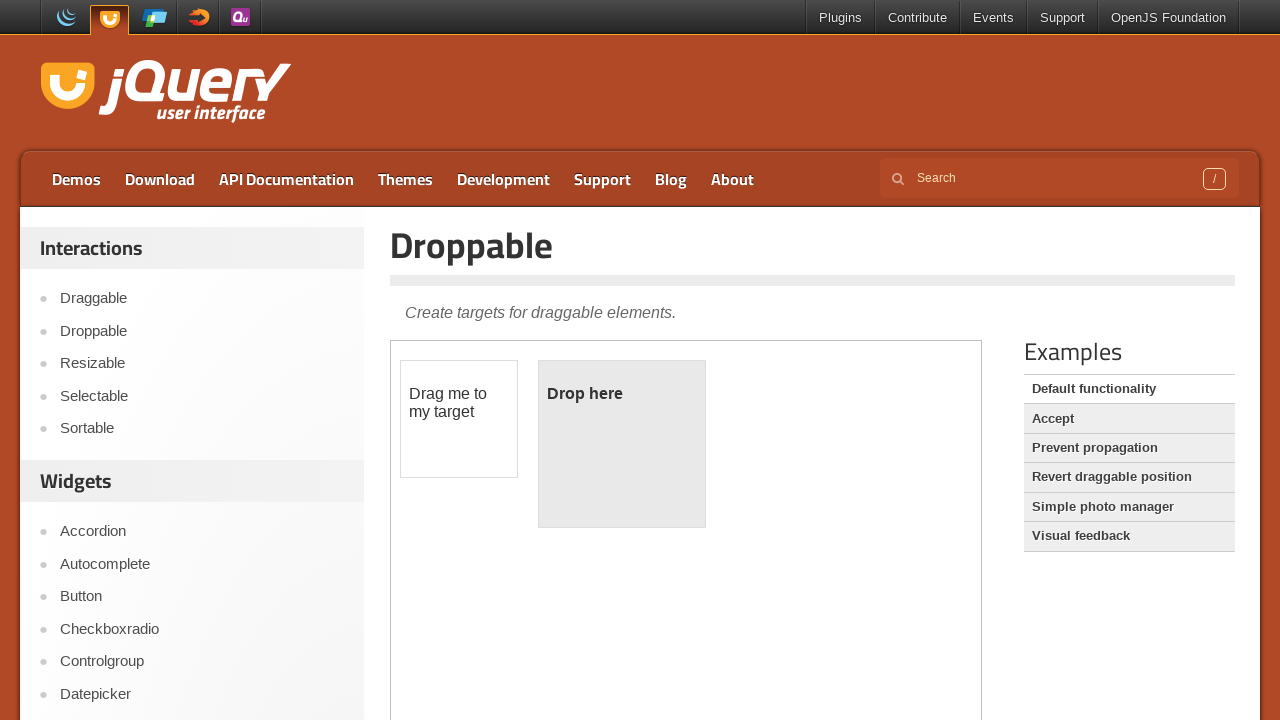

Located the droppable element within the iframe
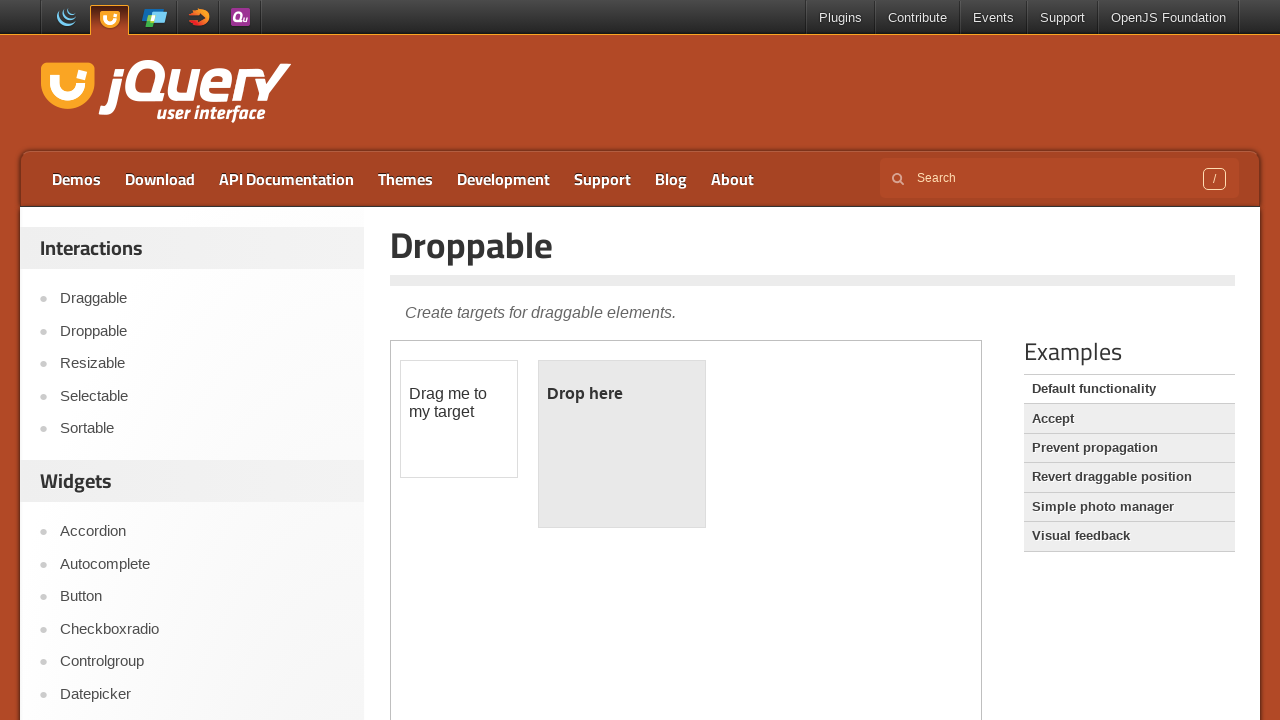

Dragged the draggable element to the droppable target at (622, 444)
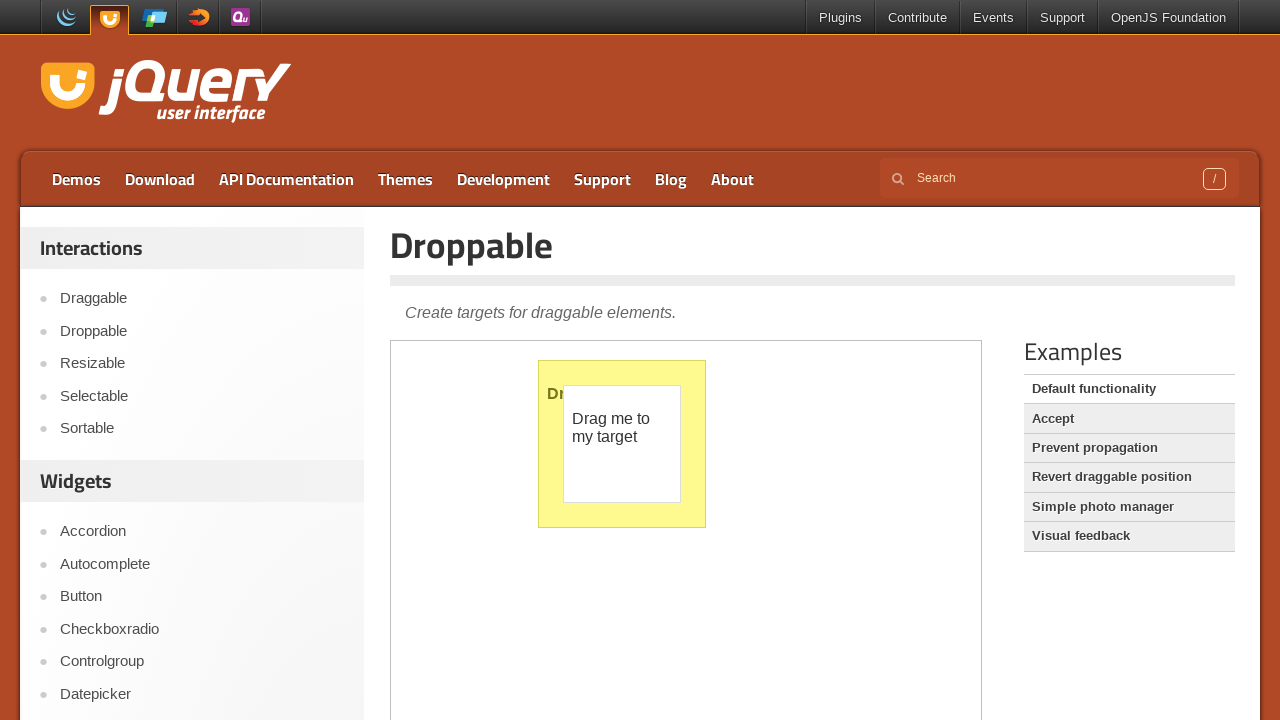

Waited 1000ms for drag and drop operation to complete
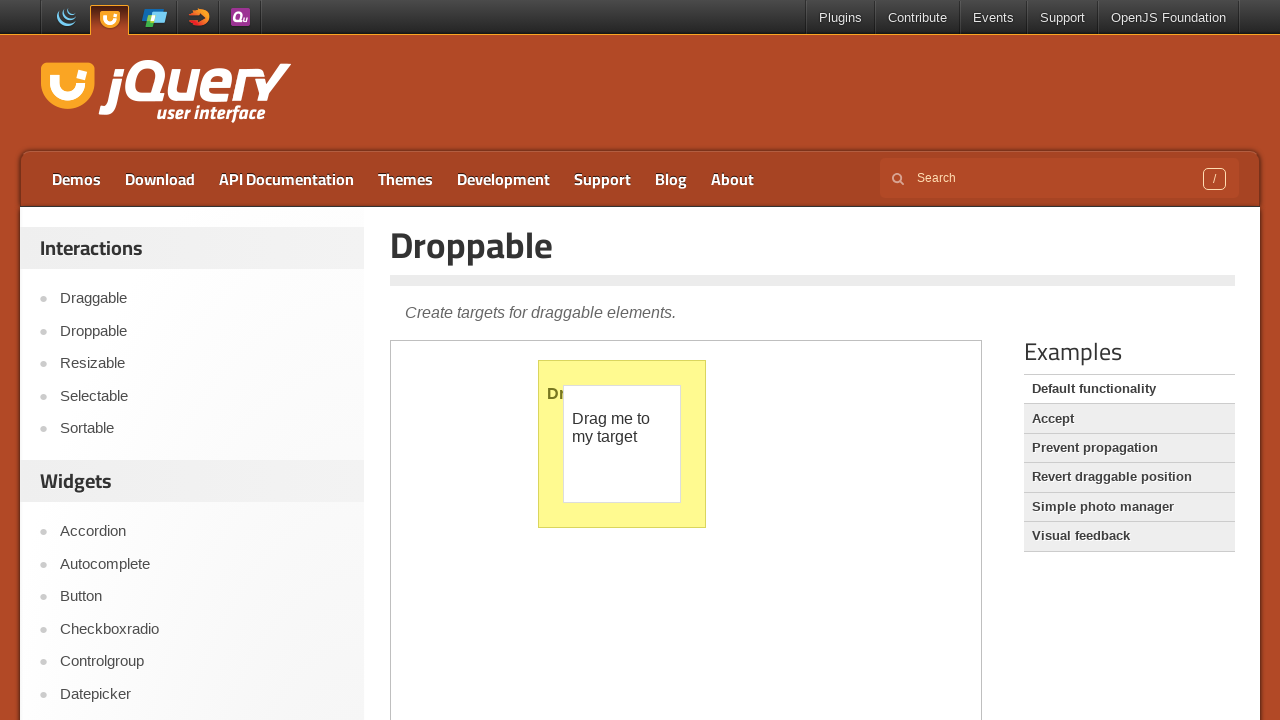

Retrieved page title: Droppable | jQuery UI
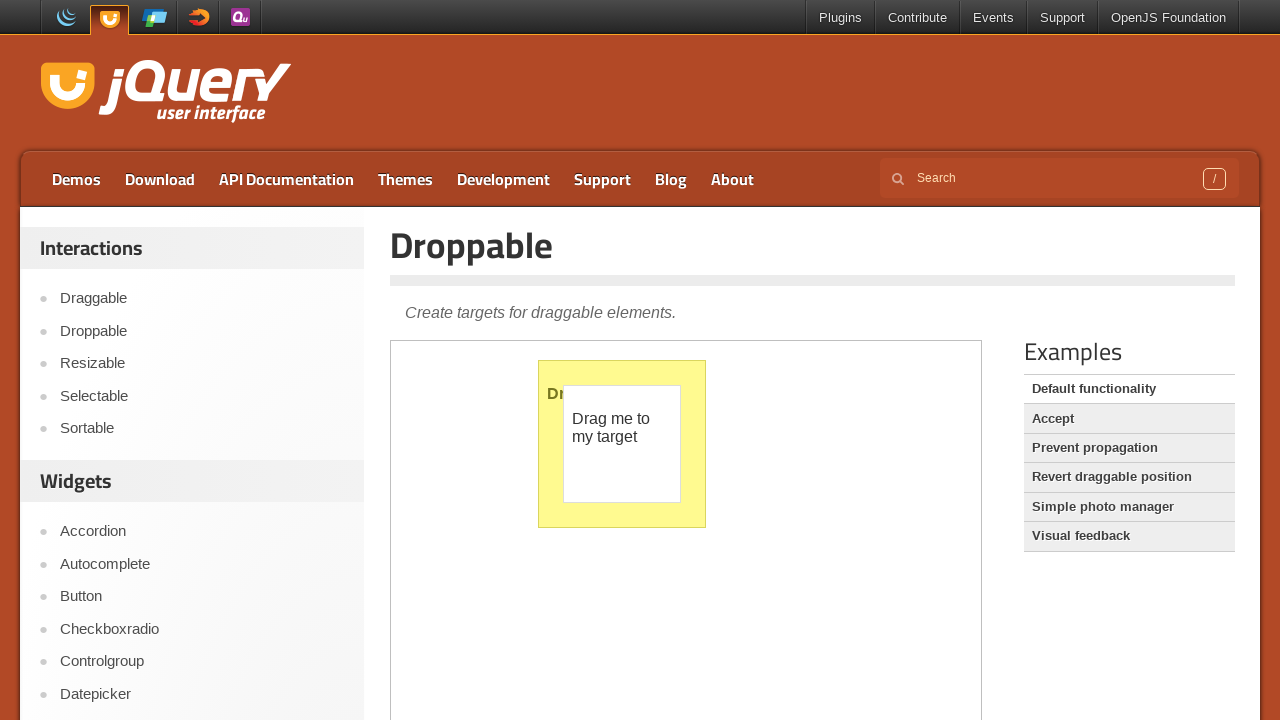

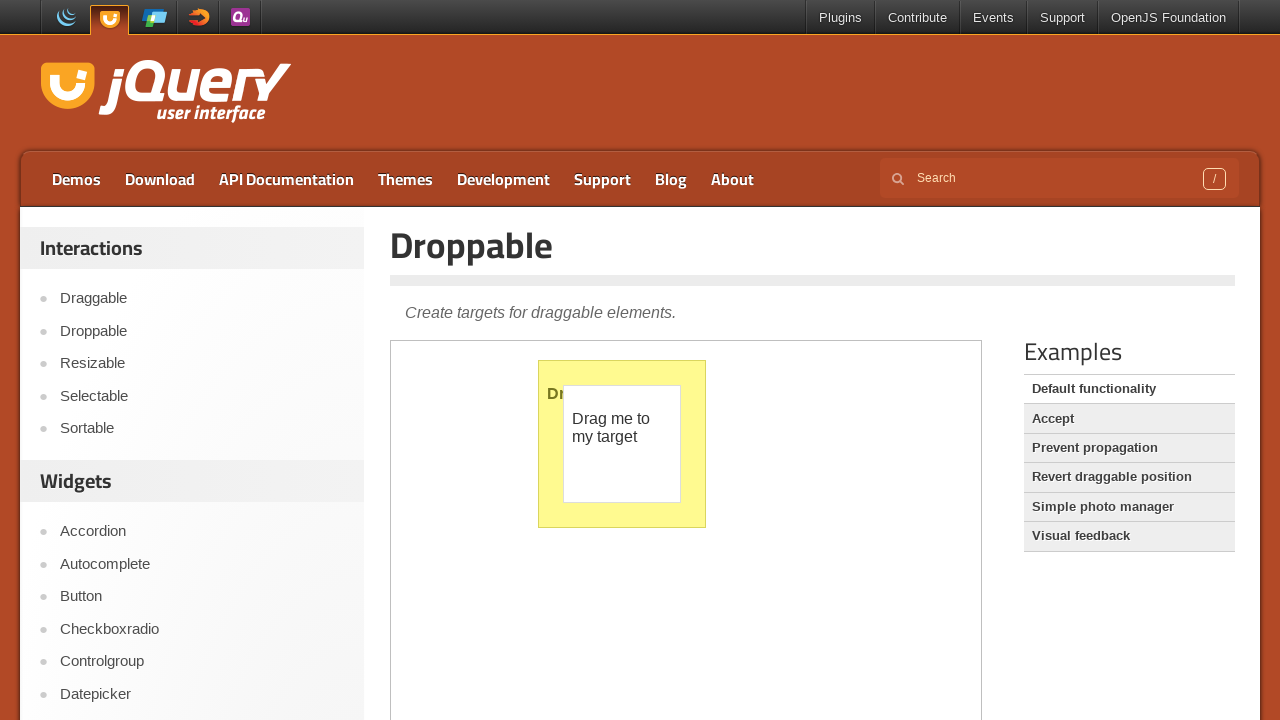